Tests that new todo items are appended to the bottom of the list by creating 3 items and verifying the count

Starting URL: https://demo.playwright.dev/todomvc

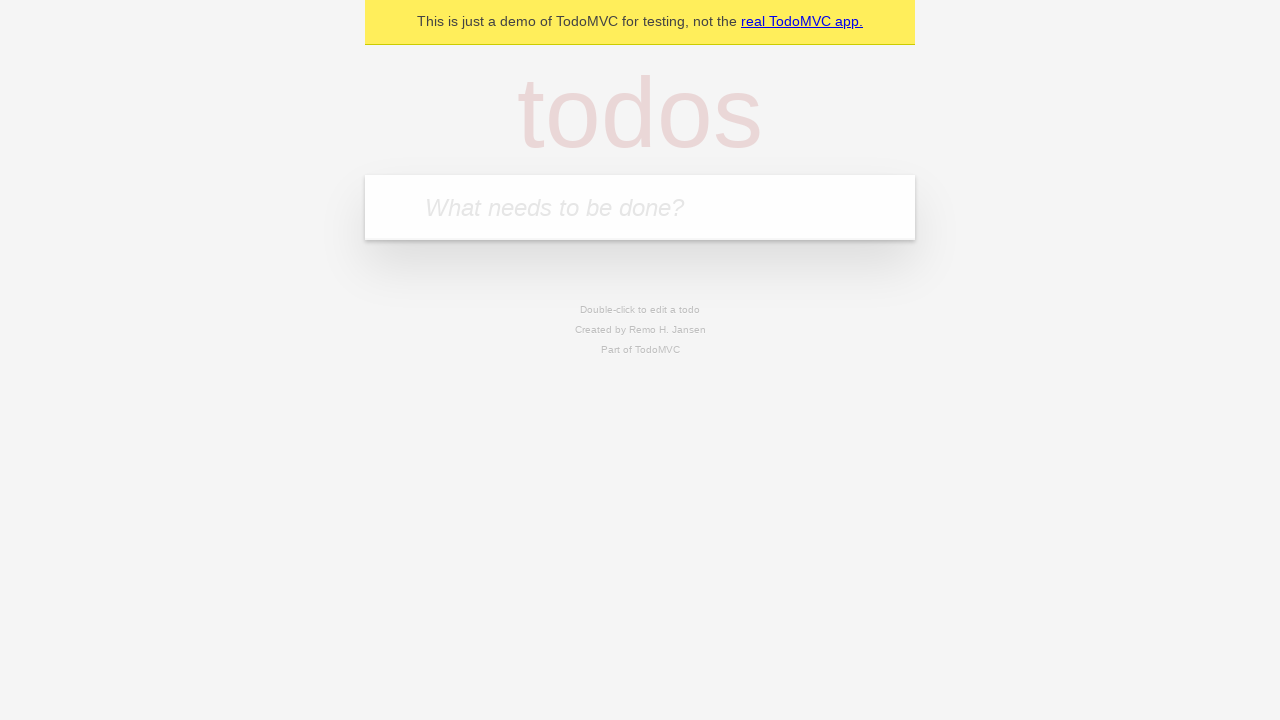

Filled todo input with 'buy some cheese' on internal:attr=[placeholder="What needs to be done?"i]
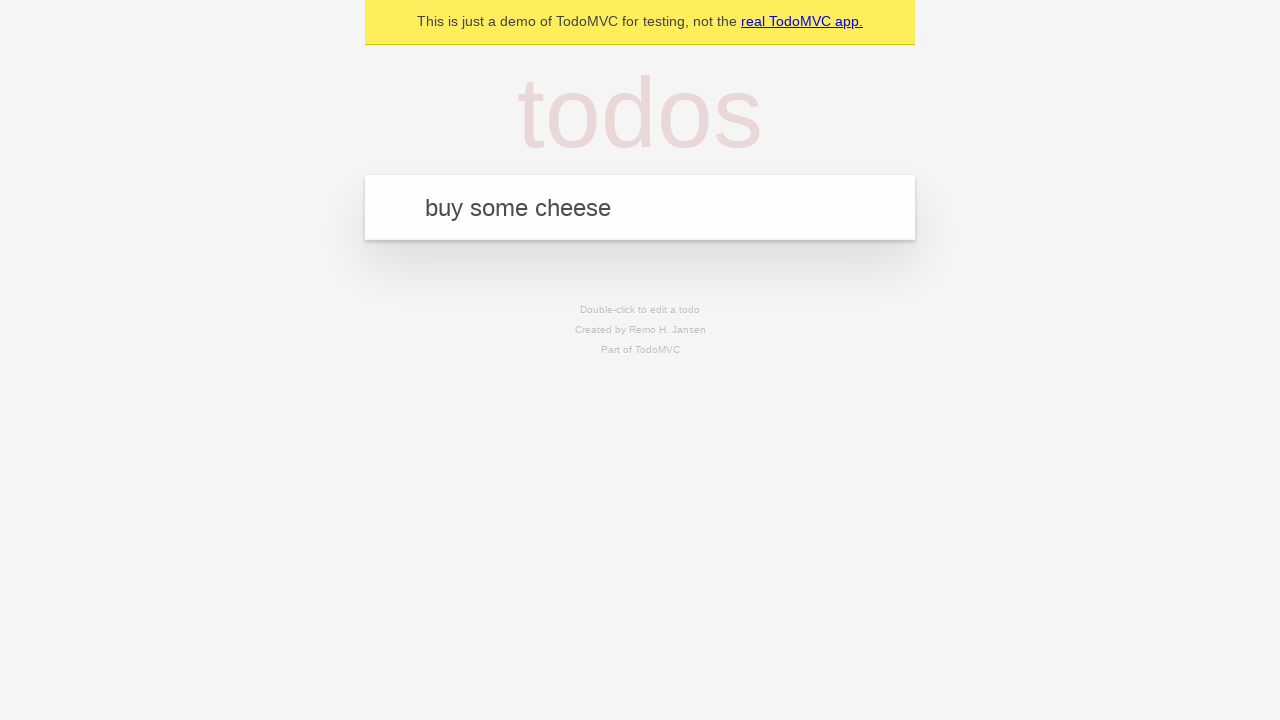

Pressed Enter to add todo item 'buy some cheese' on internal:attr=[placeholder="What needs to be done?"i]
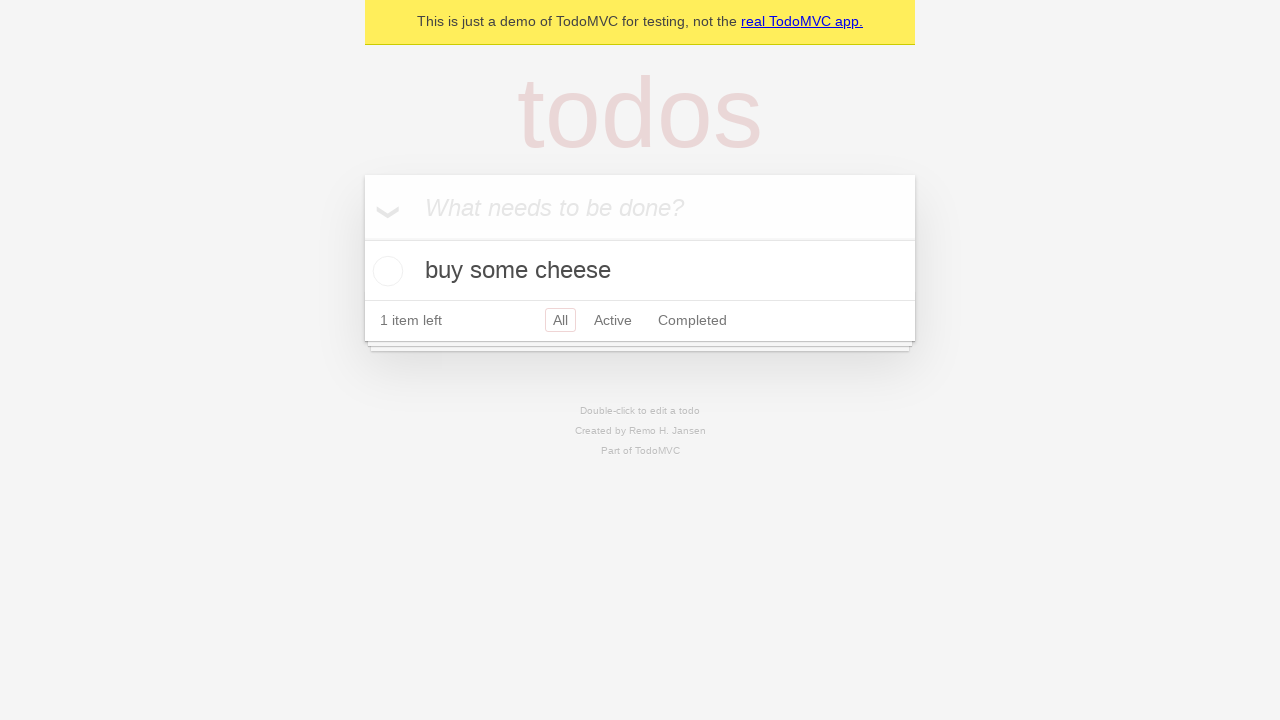

Filled todo input with 'feed the cat' on internal:attr=[placeholder="What needs to be done?"i]
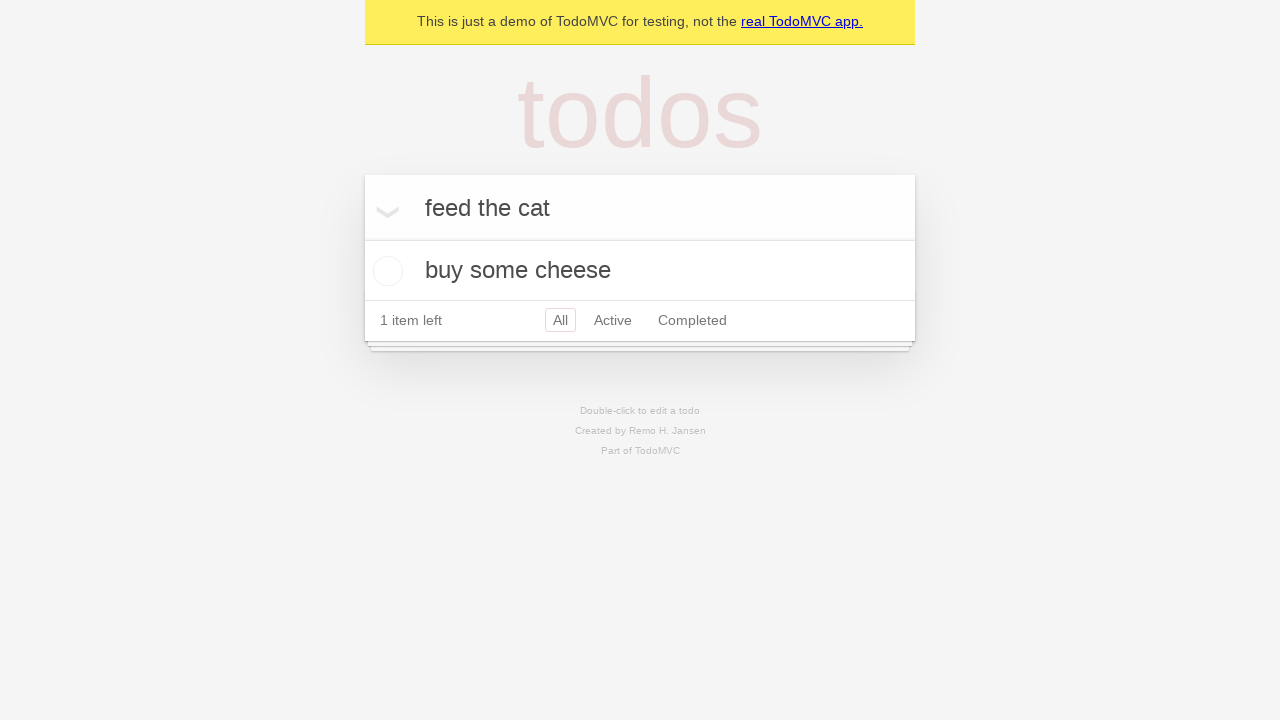

Pressed Enter to add todo item 'feed the cat' on internal:attr=[placeholder="What needs to be done?"i]
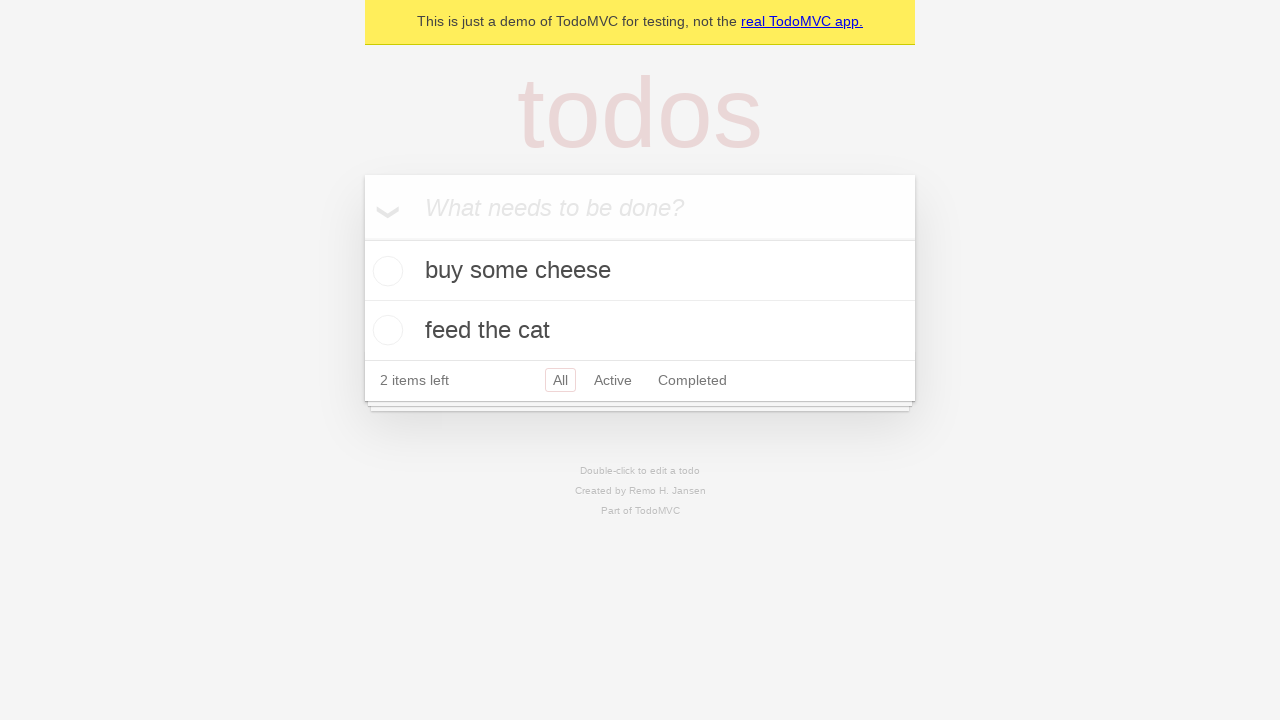

Filled todo input with 'book a doctors appointment' on internal:attr=[placeholder="What needs to be done?"i]
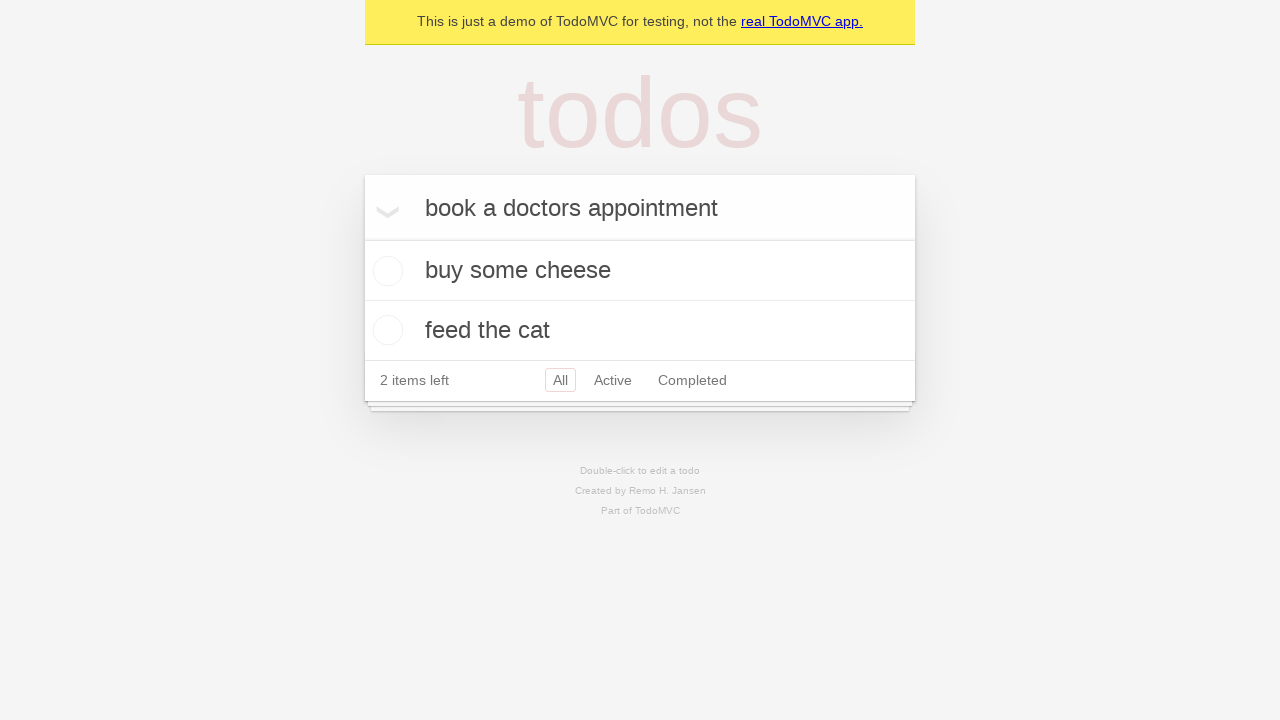

Pressed Enter to add todo item 'book a doctors appointment' on internal:attr=[placeholder="What needs to be done?"i]
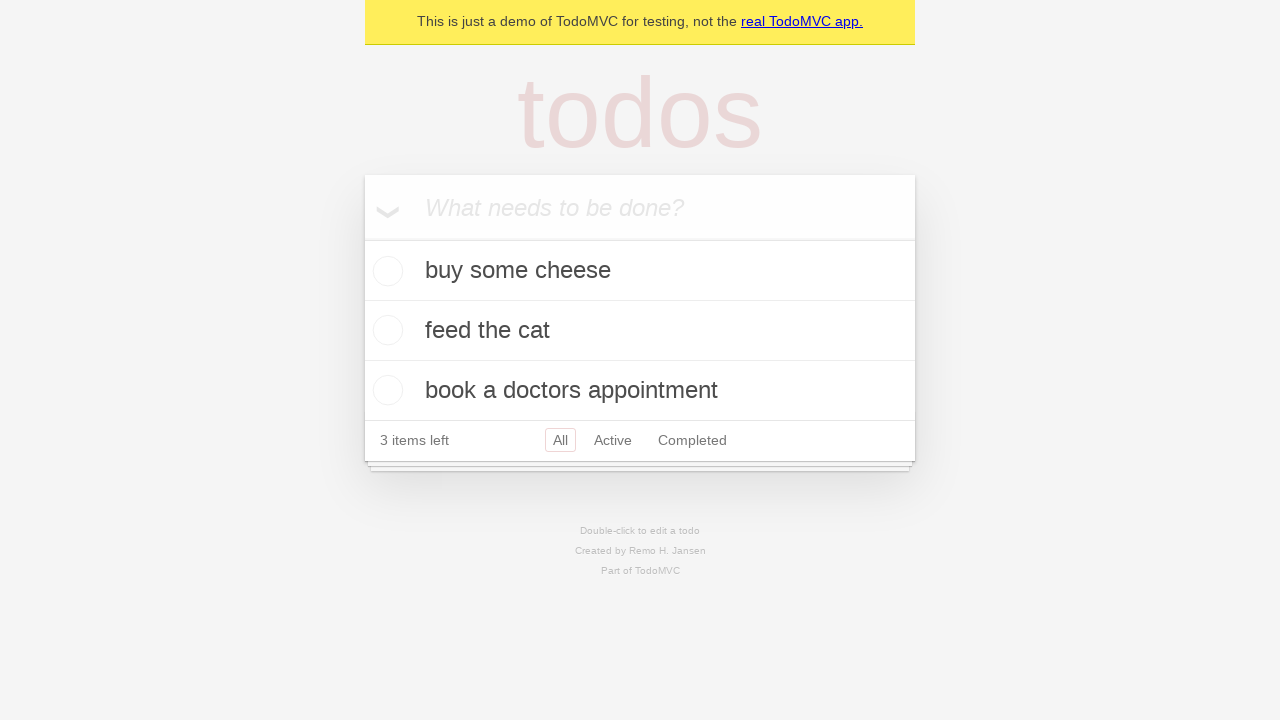

Verified that 3 items are displayed in the todo list
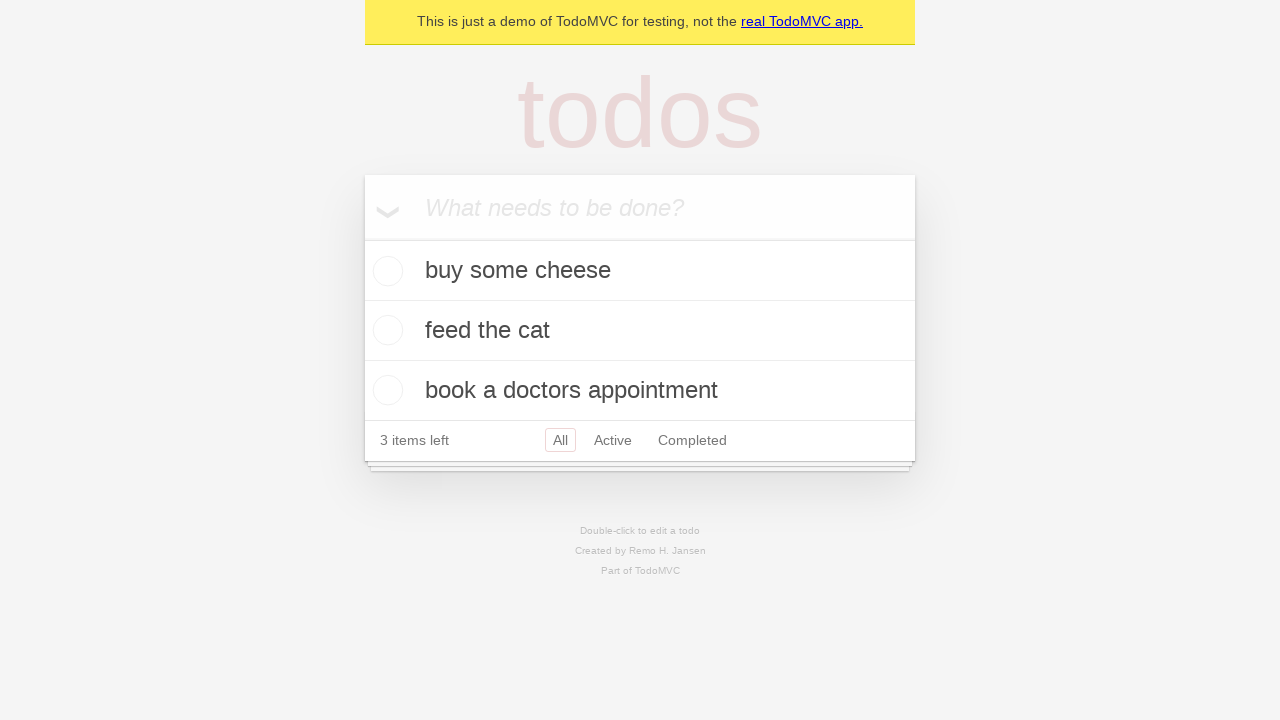

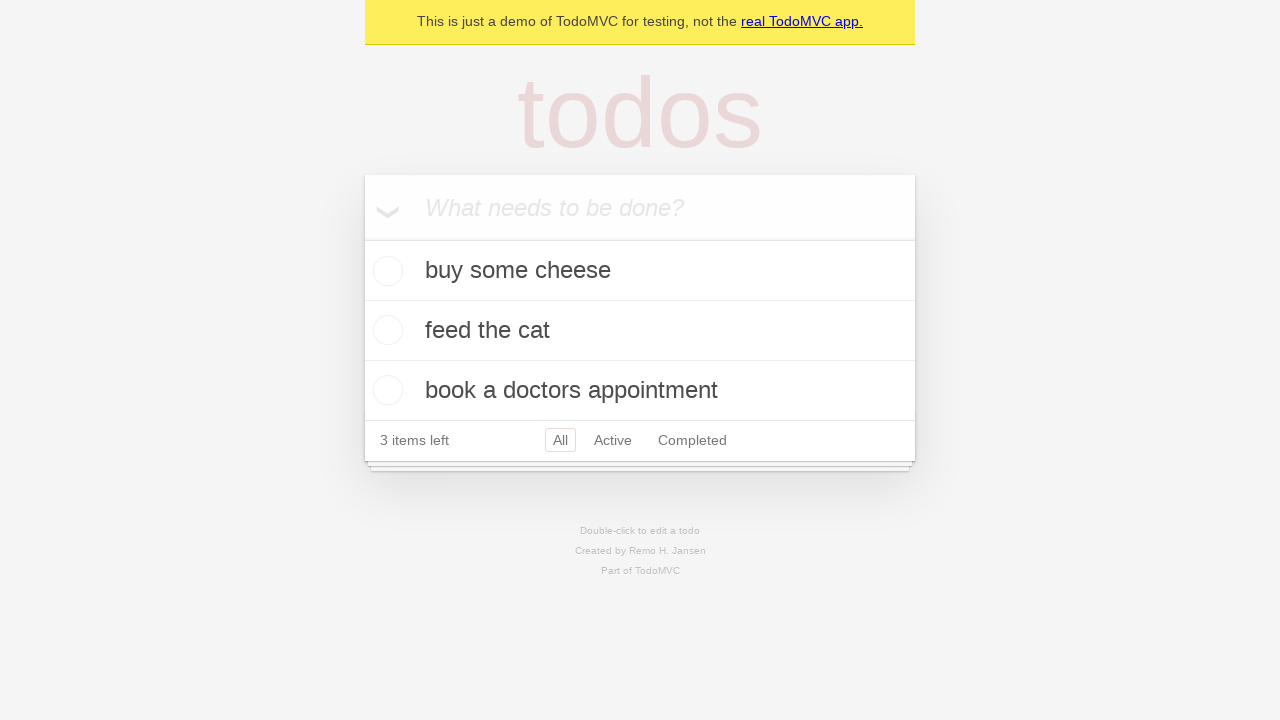